Tests autocomplete functionality by entering multiple color values in a multi-select autocomplete field and a single value in a single-select autocomplete field on a demo QA site.

Starting URL: https://demoqa.com/auto-complete

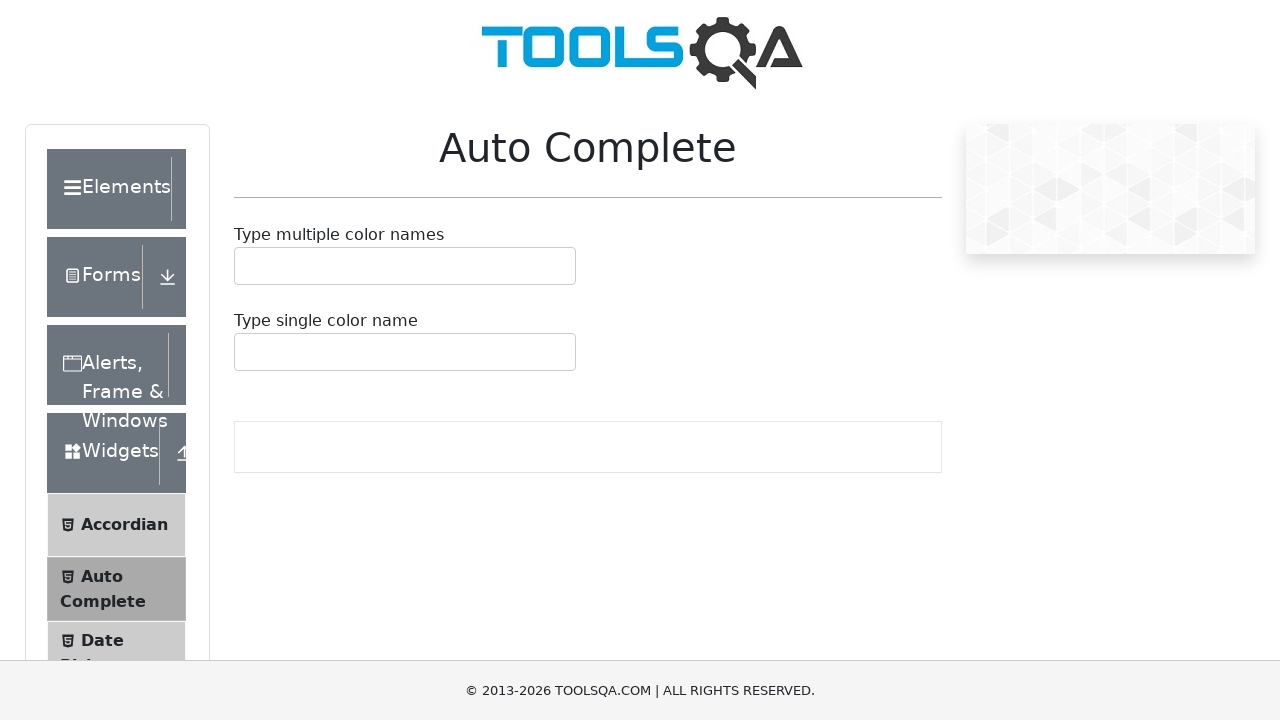

Clicked on multi-select autocomplete container to activate it at (405, 266) on .auto-complete__value-container >> nth=0
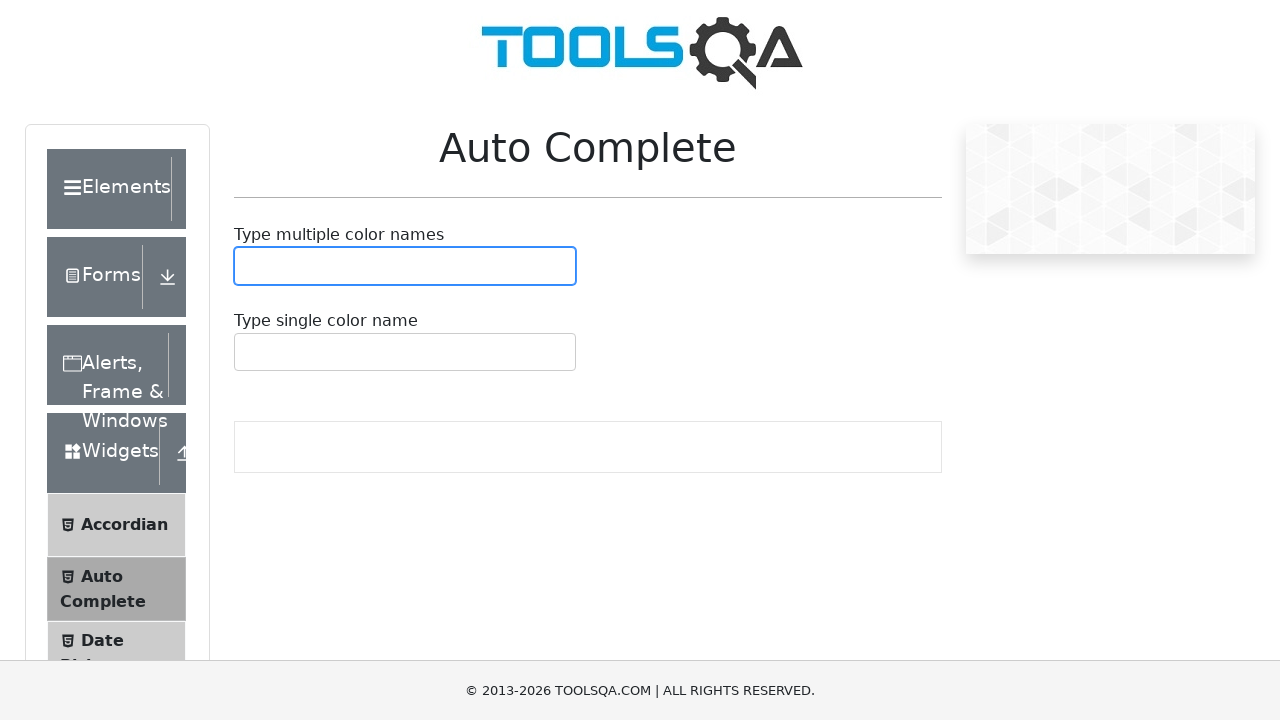

Filled multi-select autocomplete input with 'r' on #autoCompleteMultipleInput
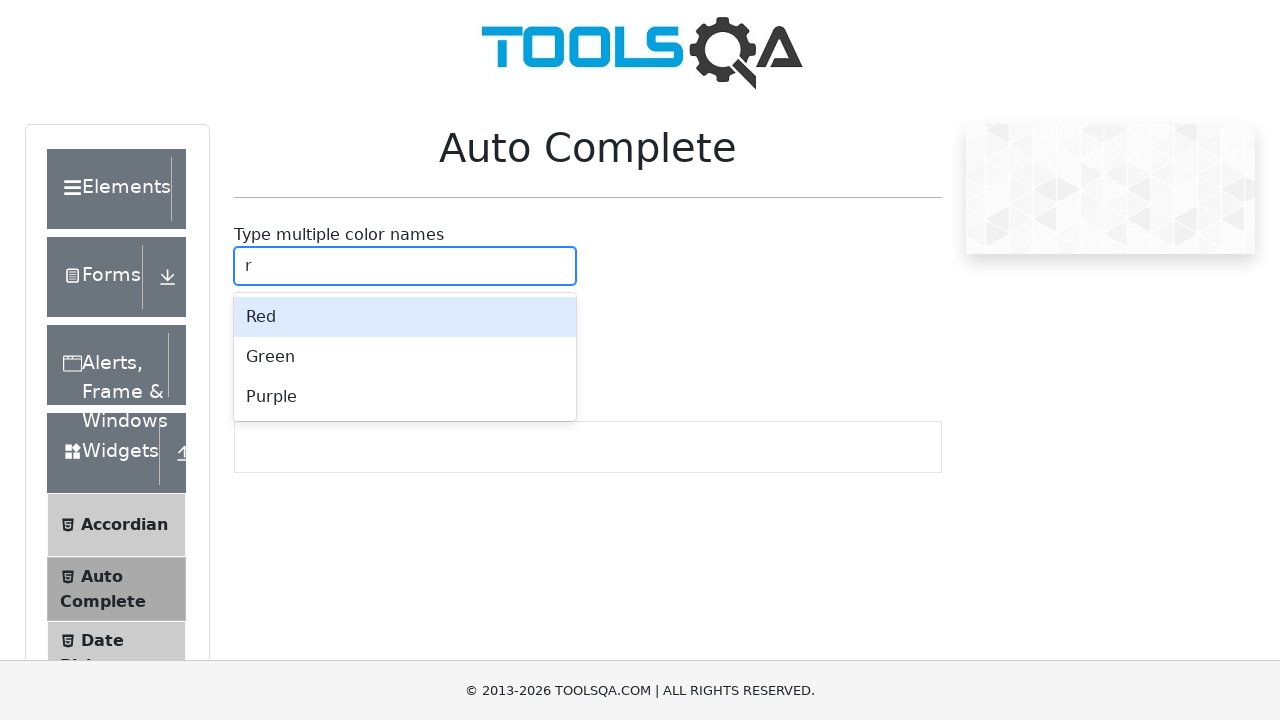

Pressed Enter to select first color starting with 'r' on #autoCompleteMultipleInput
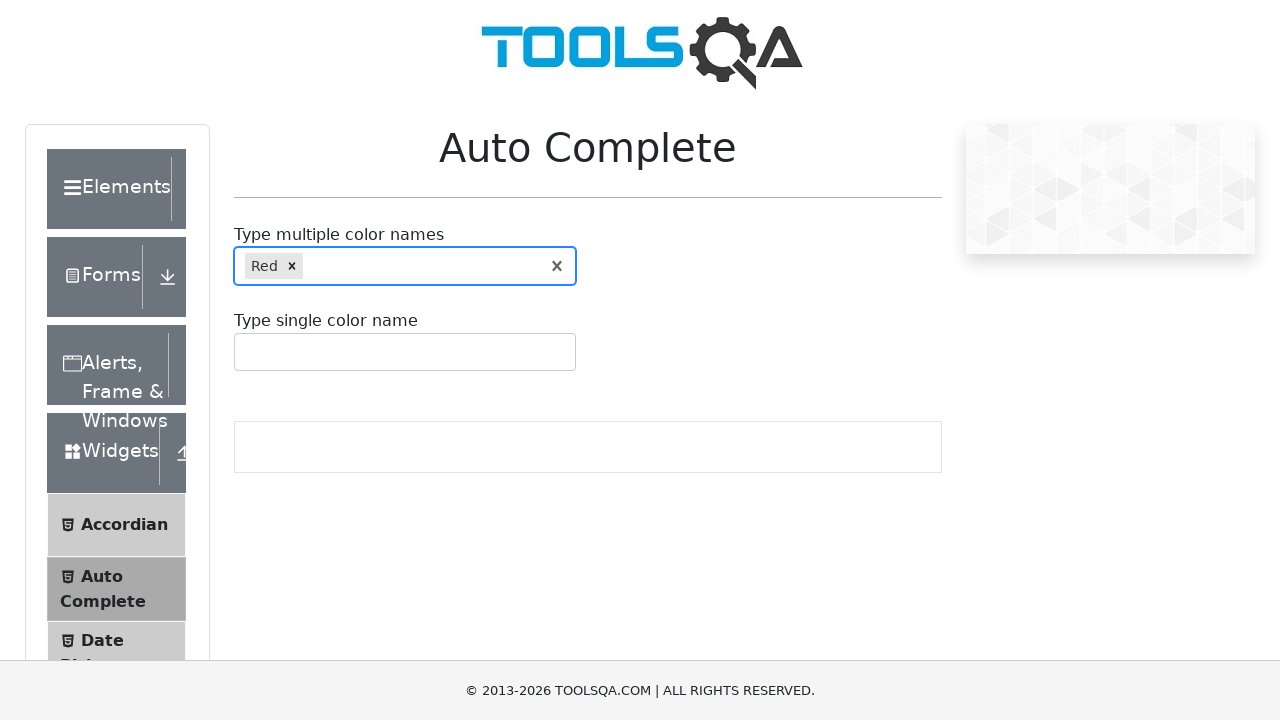

Filled multi-select autocomplete input with 'b' on #autoCompleteMultipleInput
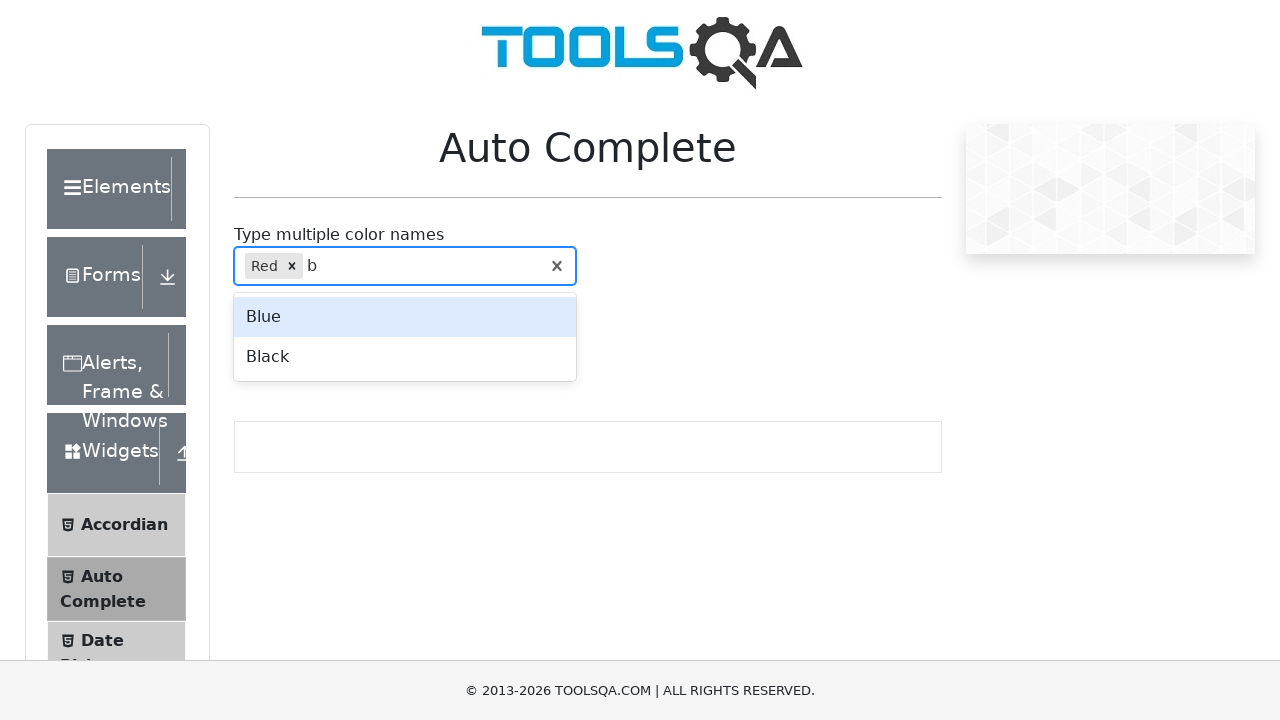

Pressed Enter to select second color starting with 'b' on #autoCompleteMultipleInput
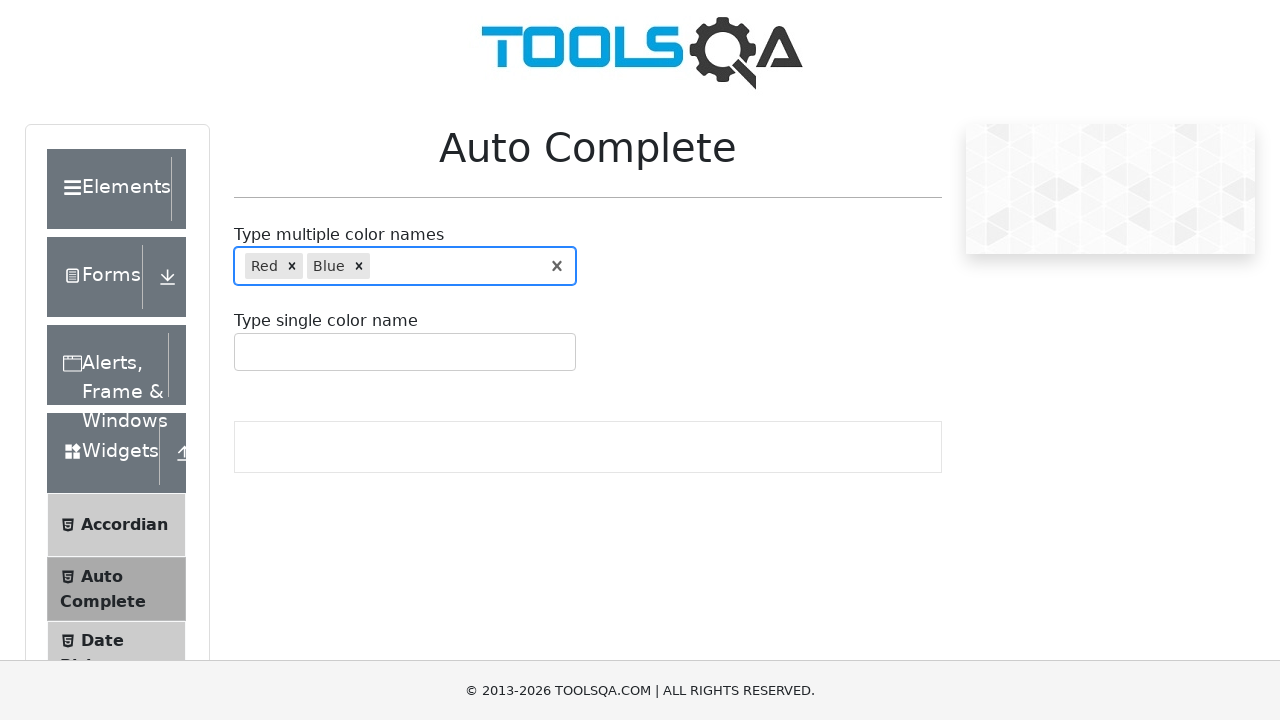

Filled multi-select autocomplete input with 'g' on #autoCompleteMultipleInput
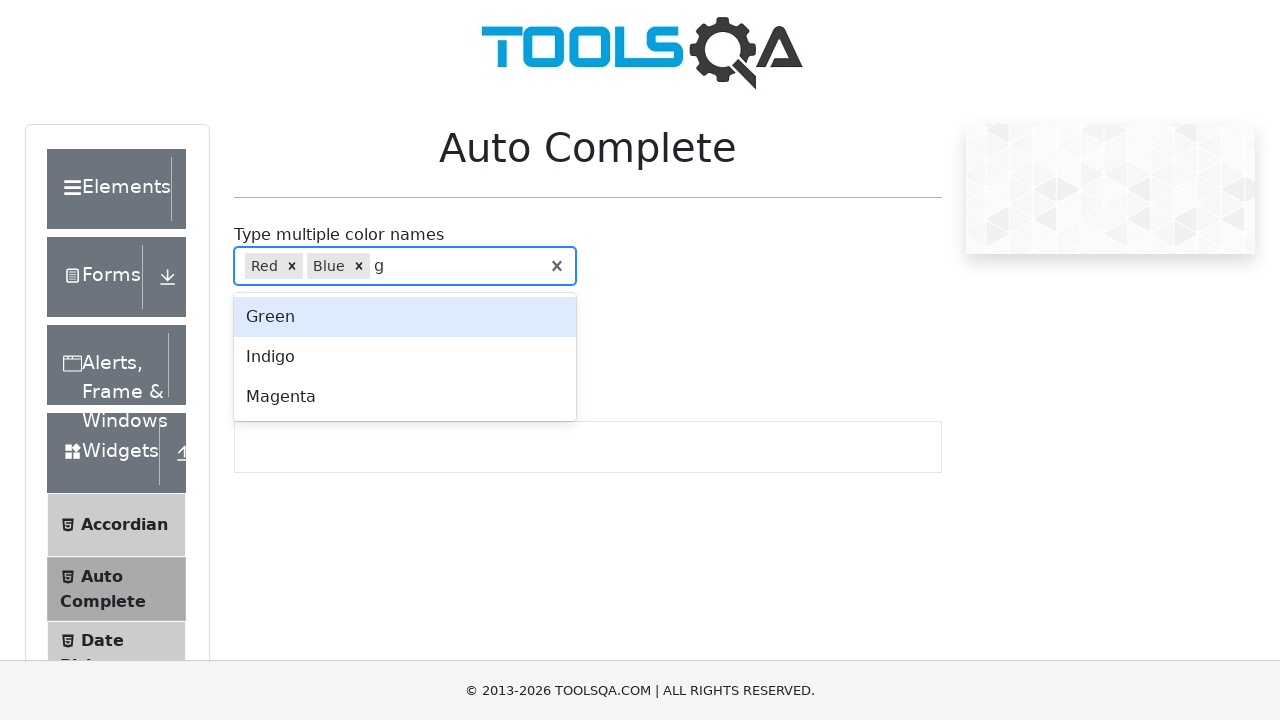

Pressed Enter to select third color starting with 'g' on #autoCompleteMultipleInput
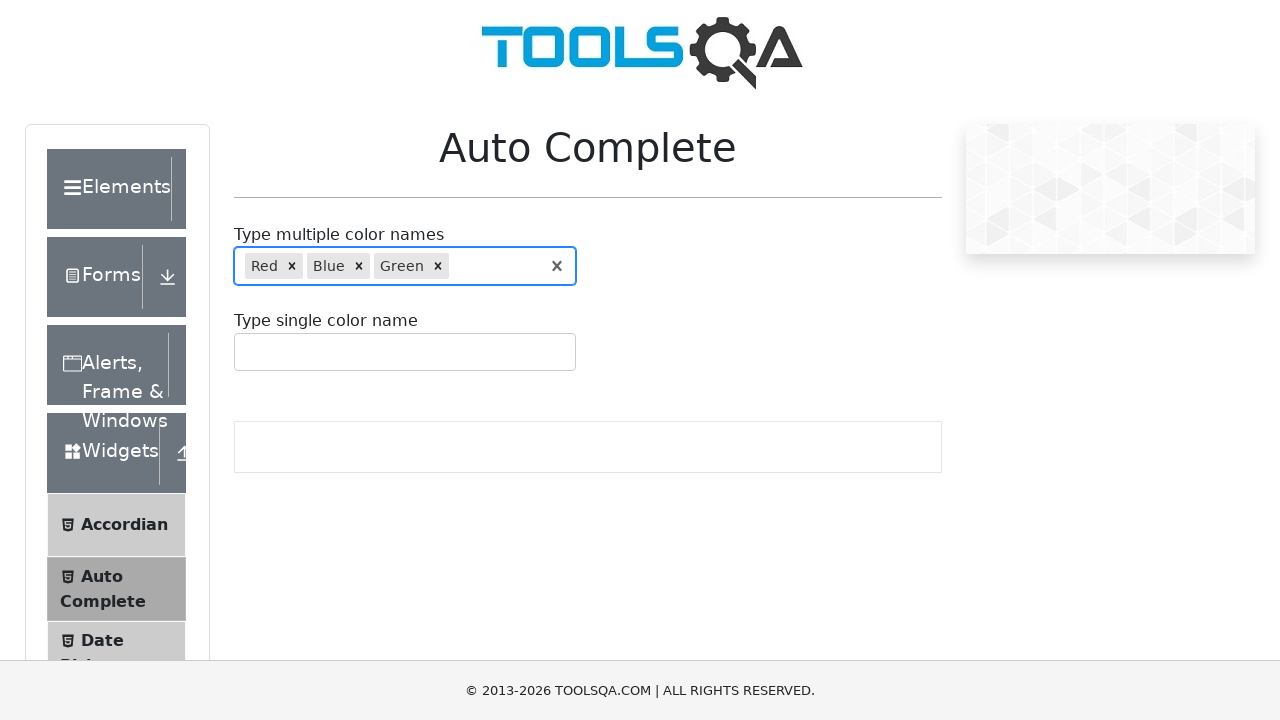

Filled multi-select autocomplete input with 'p' on #autoCompleteMultipleInput
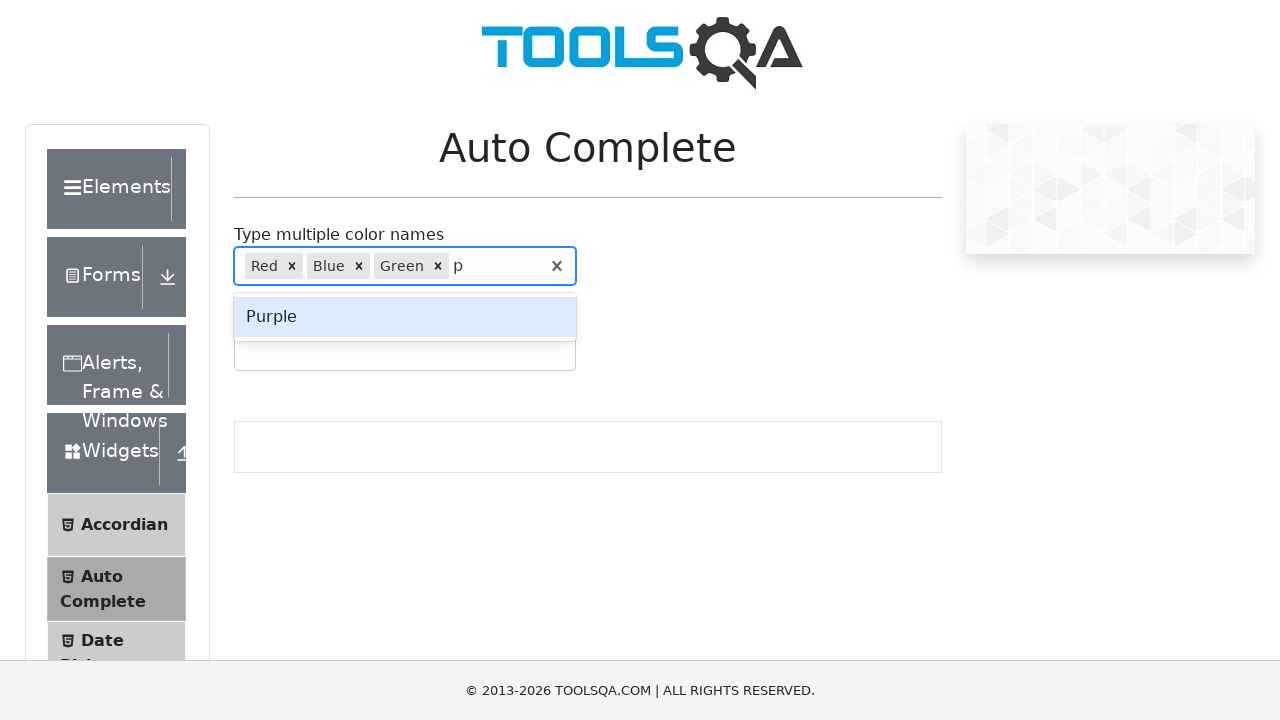

Pressed Enter to select fourth color starting with 'p' on #autoCompleteMultipleInput
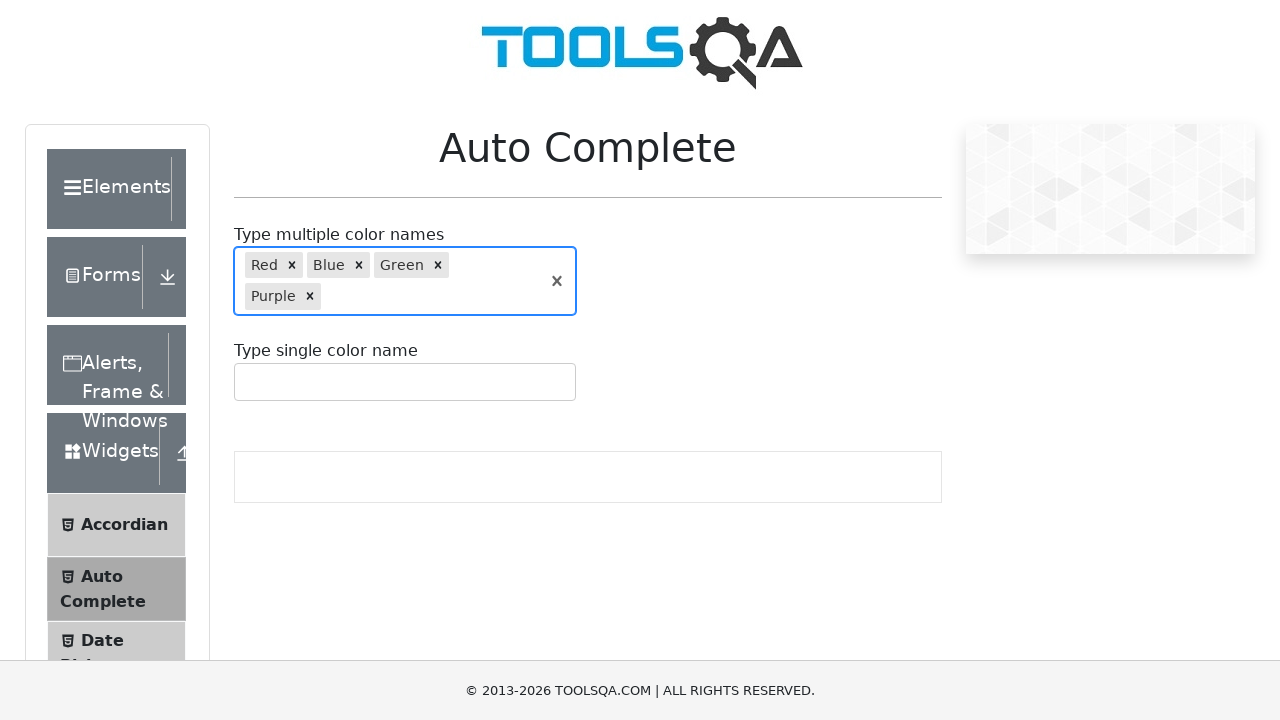

Clicked on single-select autocomplete container to activate it at (405, 382) on #autoCompleteSingleContainer > .auto-complete__control > .auto-complete__value-c
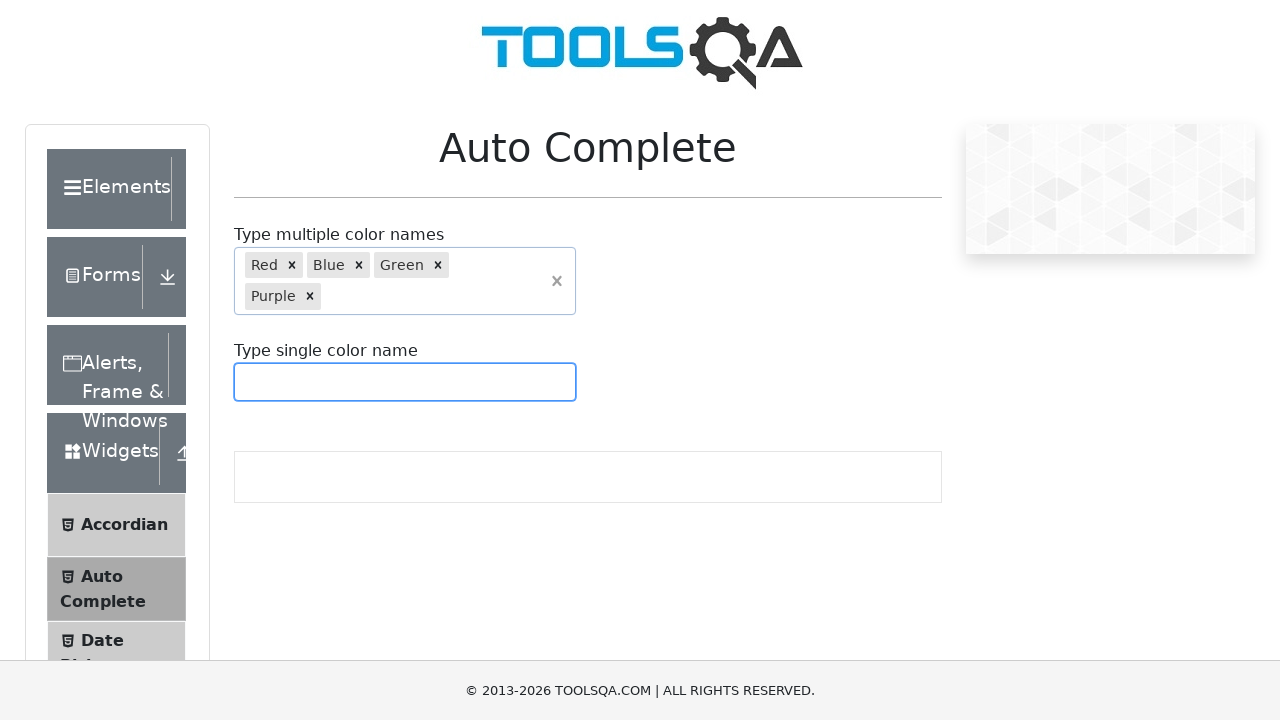

Filled single-select autocomplete input with 'bla' to search for black on #autoCompleteSingleInput
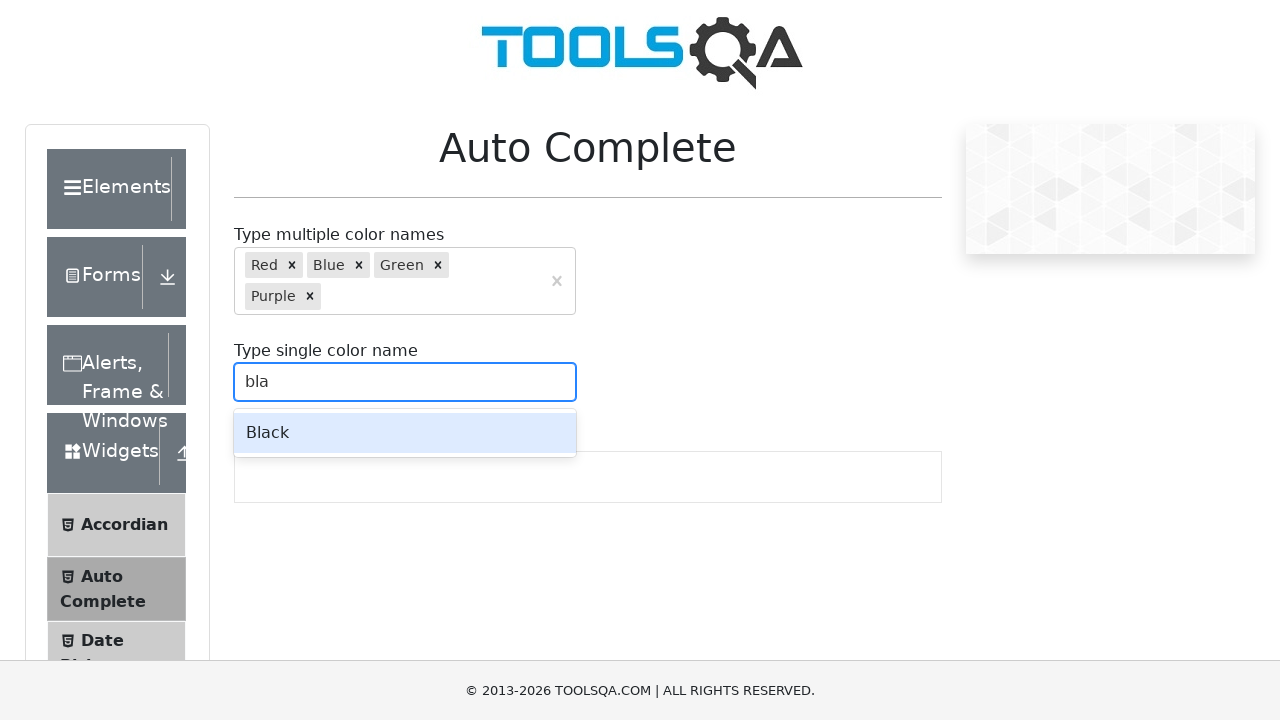

Pressed Enter to select black color in single-select autocomplete on #autoCompleteSingleInput
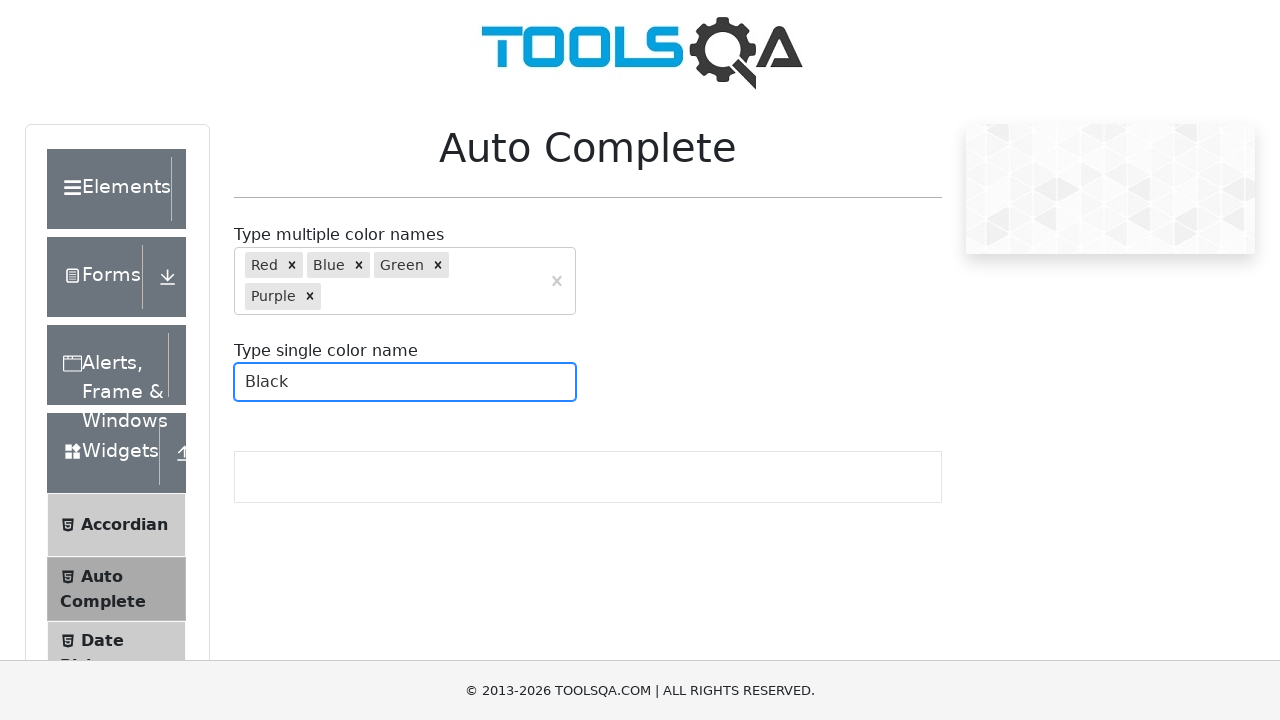

Clicked on single-select autocomplete input at (247, 382) on #autoCompleteSingleInput
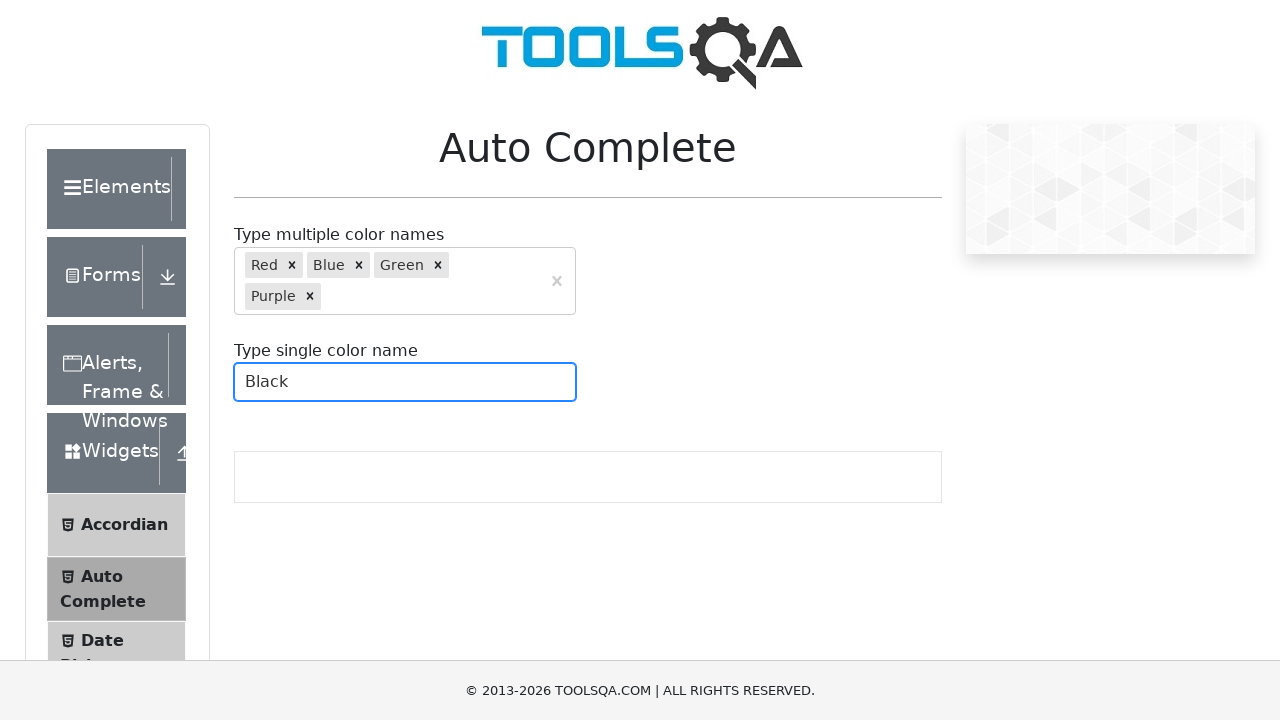

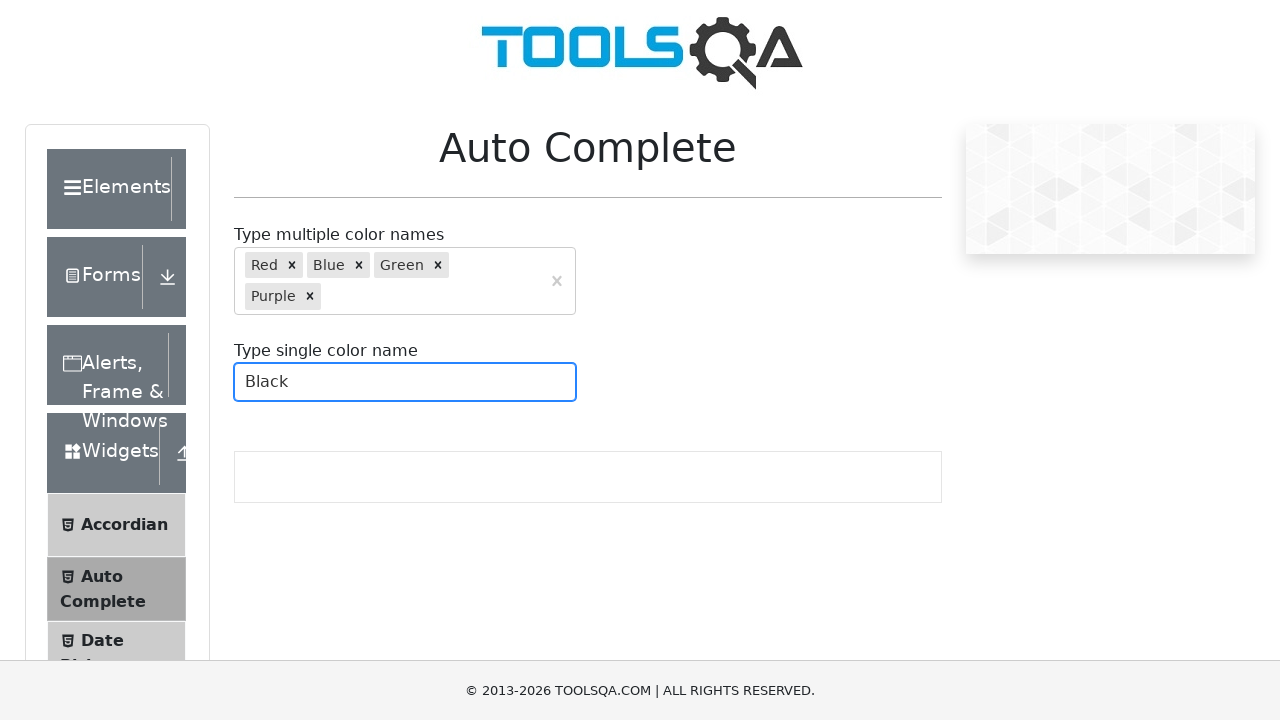